Tests mouse hover functionality by hovering over a menu item

Starting URL: https://demoqa.com/menu/

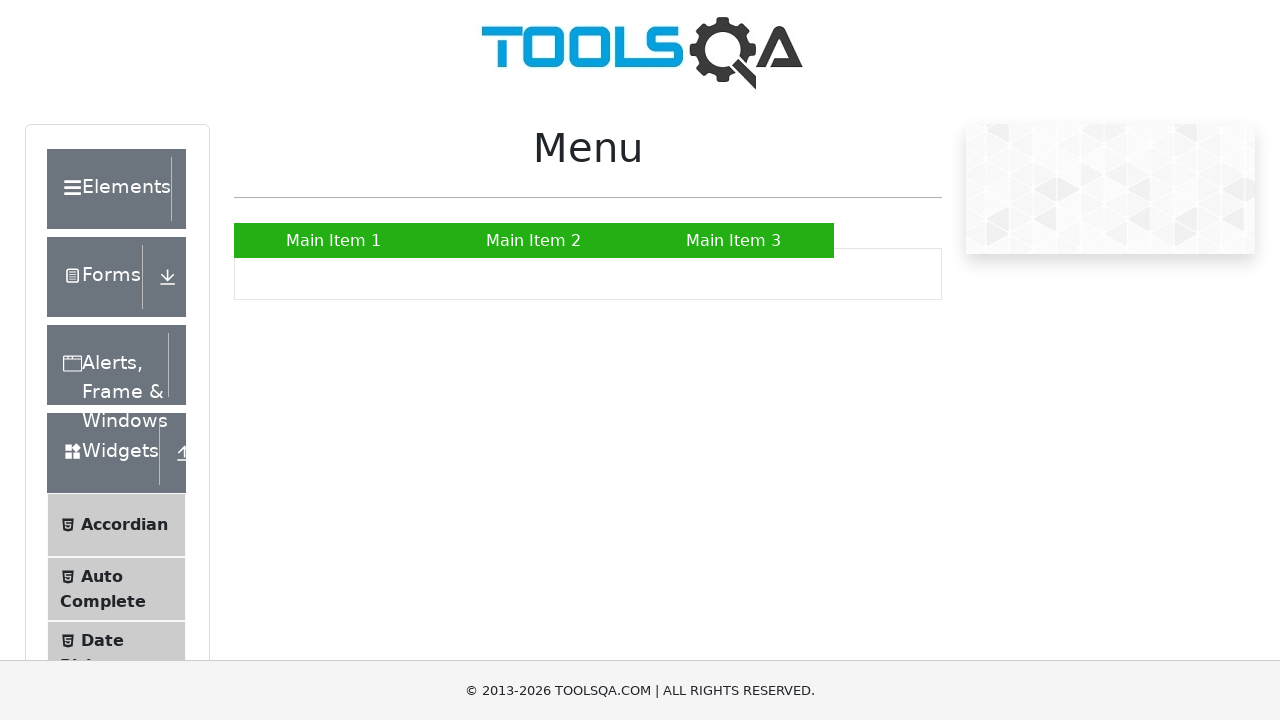

Navigated to menu test page
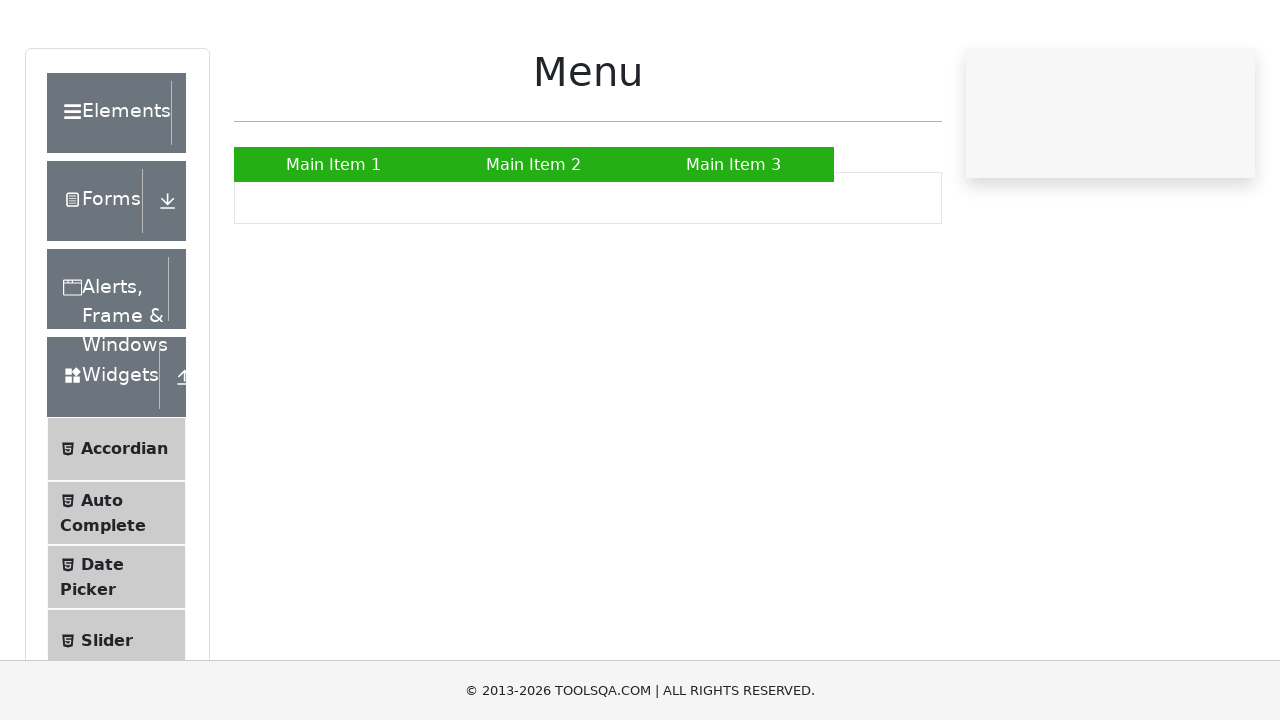

Hovered over Main Item 2 menu item at (534, 240) on a:has-text('Main Item 2')
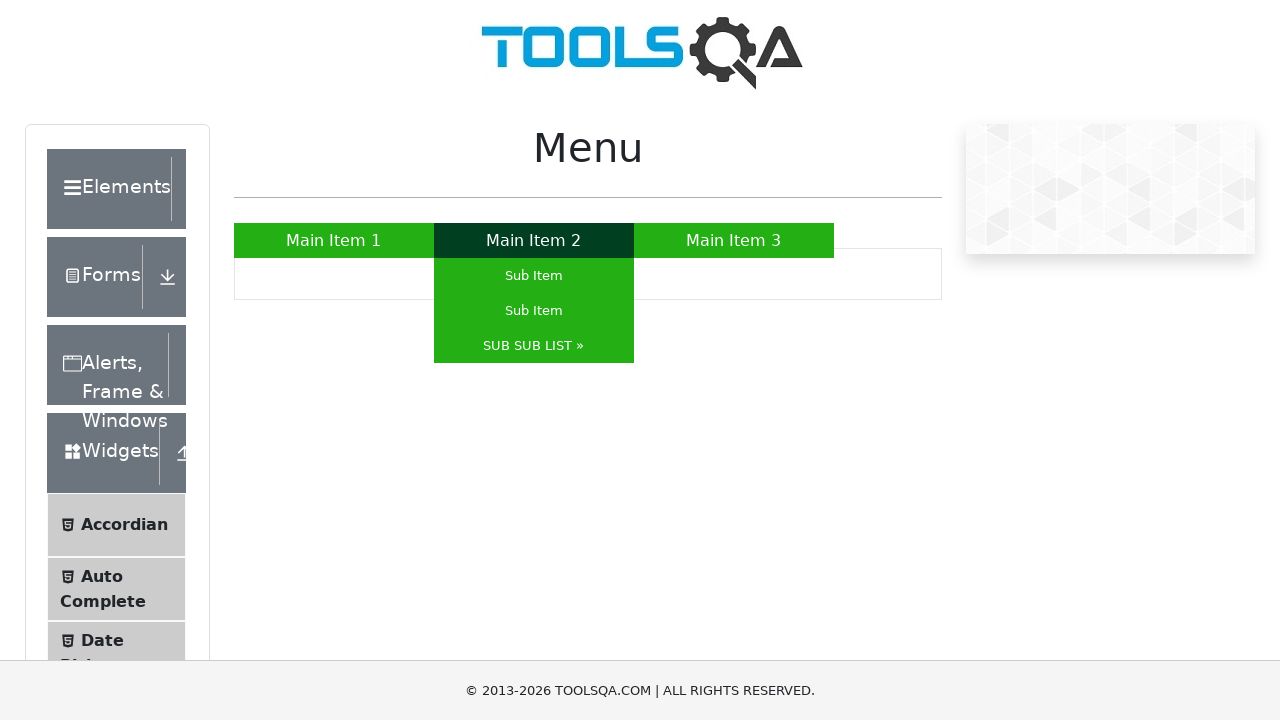

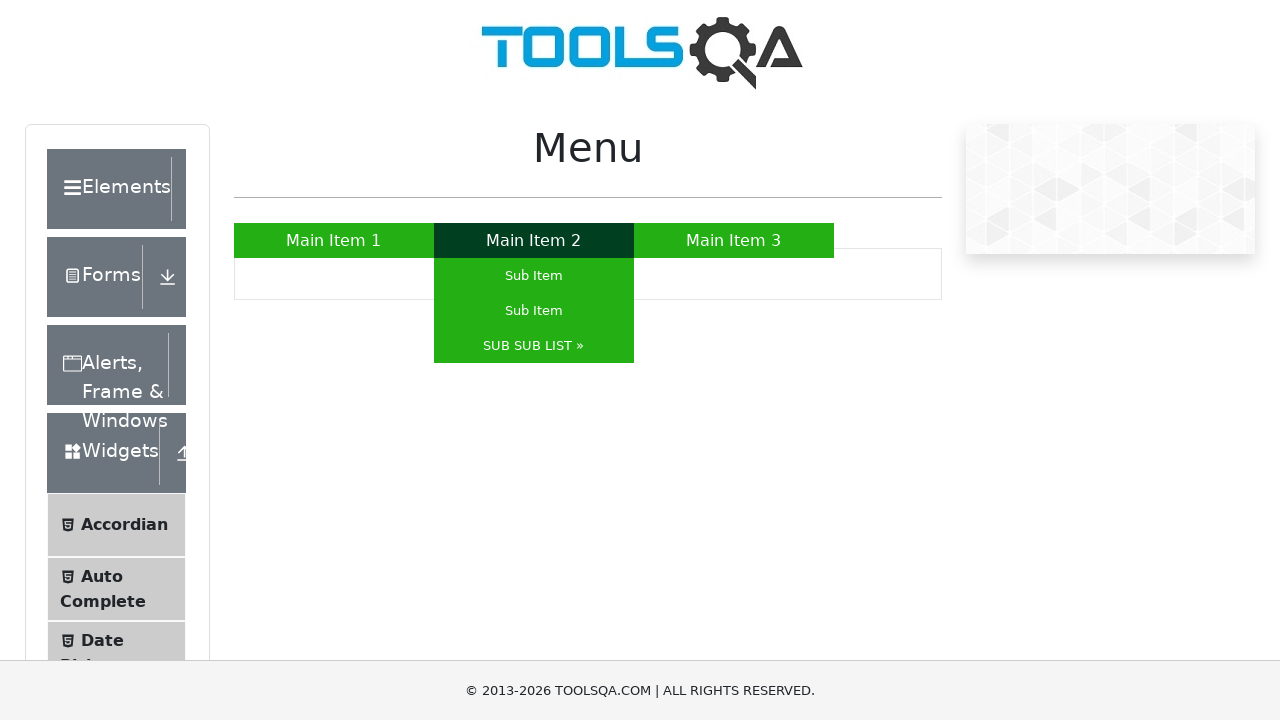